Tests keyboard functions on a text box form by filling in user details, using copy/paste keyboard shortcuts to duplicate the current address to the permanent address field

Starting URL: https://demoqa.com/text-box

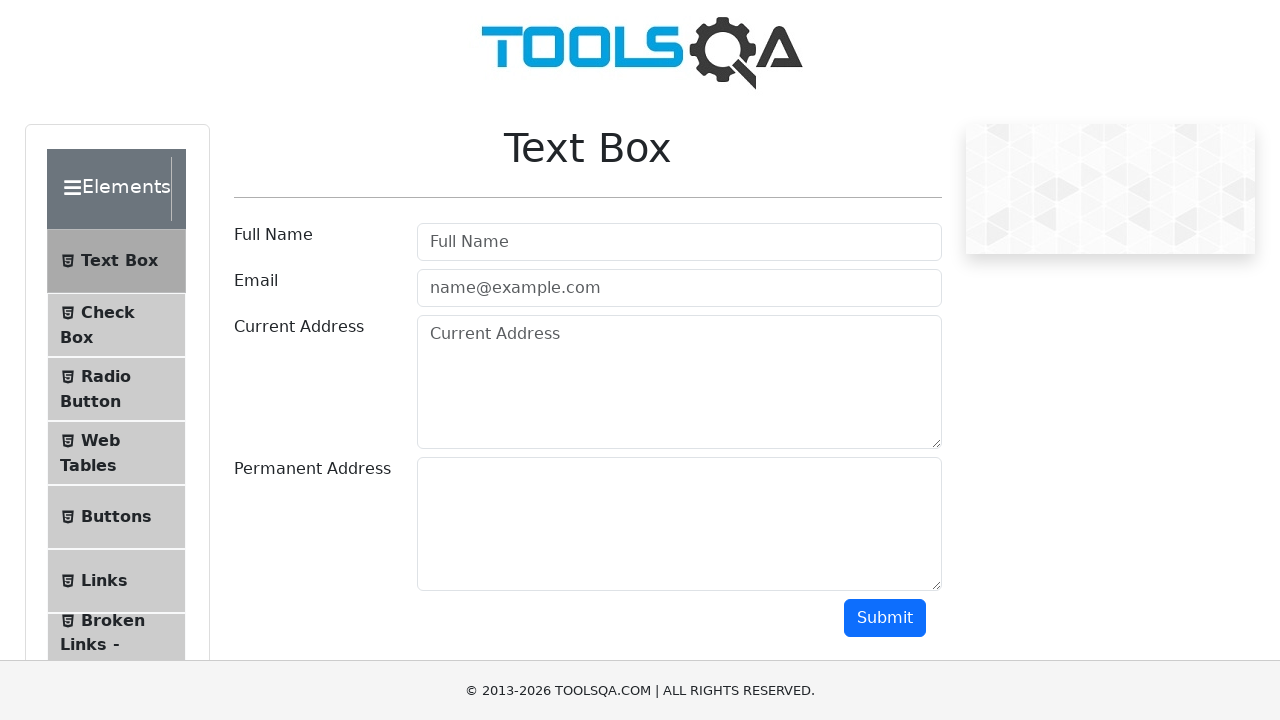

Filled Full Name field with 'Mr.James ken' on #userName
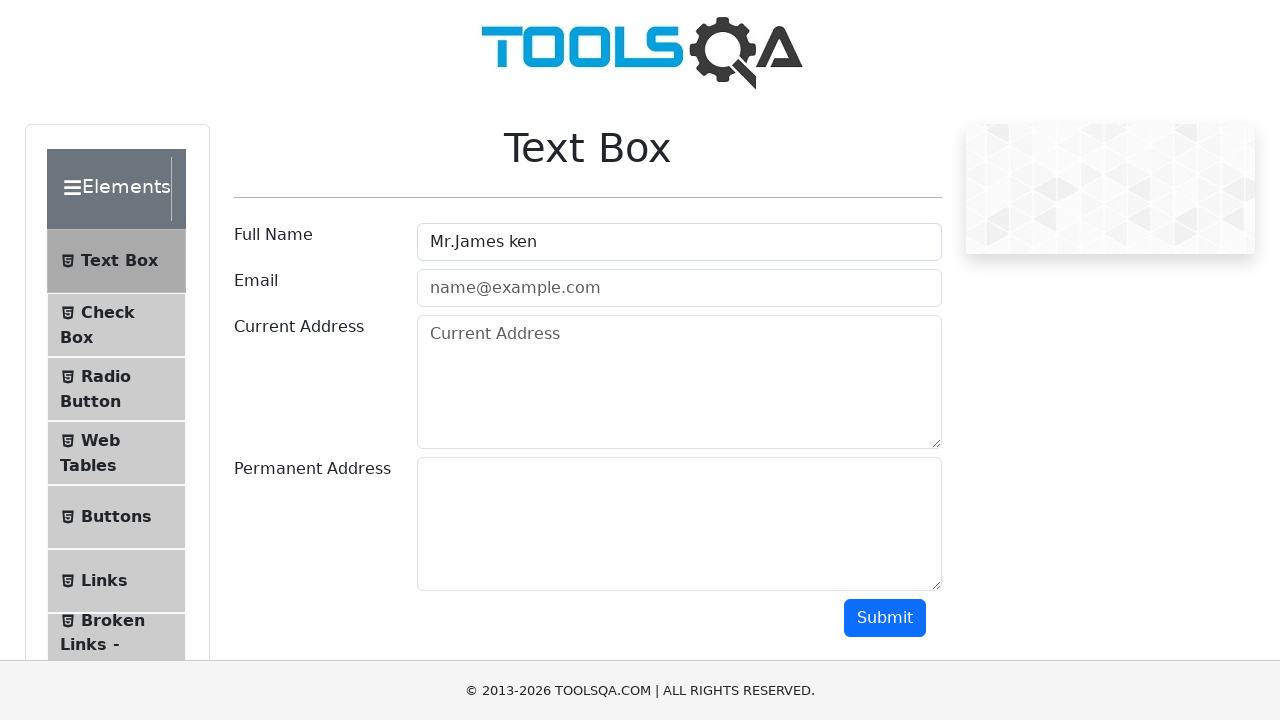

Filled Email field with 'Jame@hotmail.com' on #userEmail
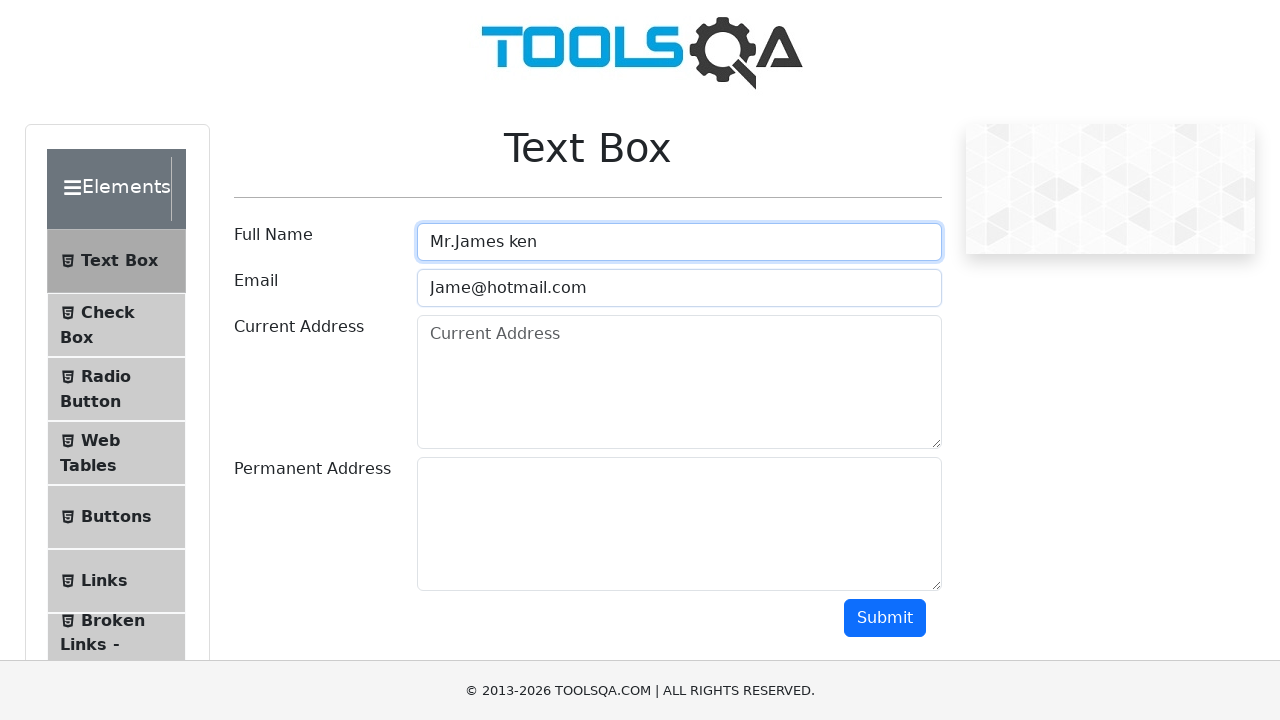

Filled Current Address field with '454 Baker street London' on #currentAddress
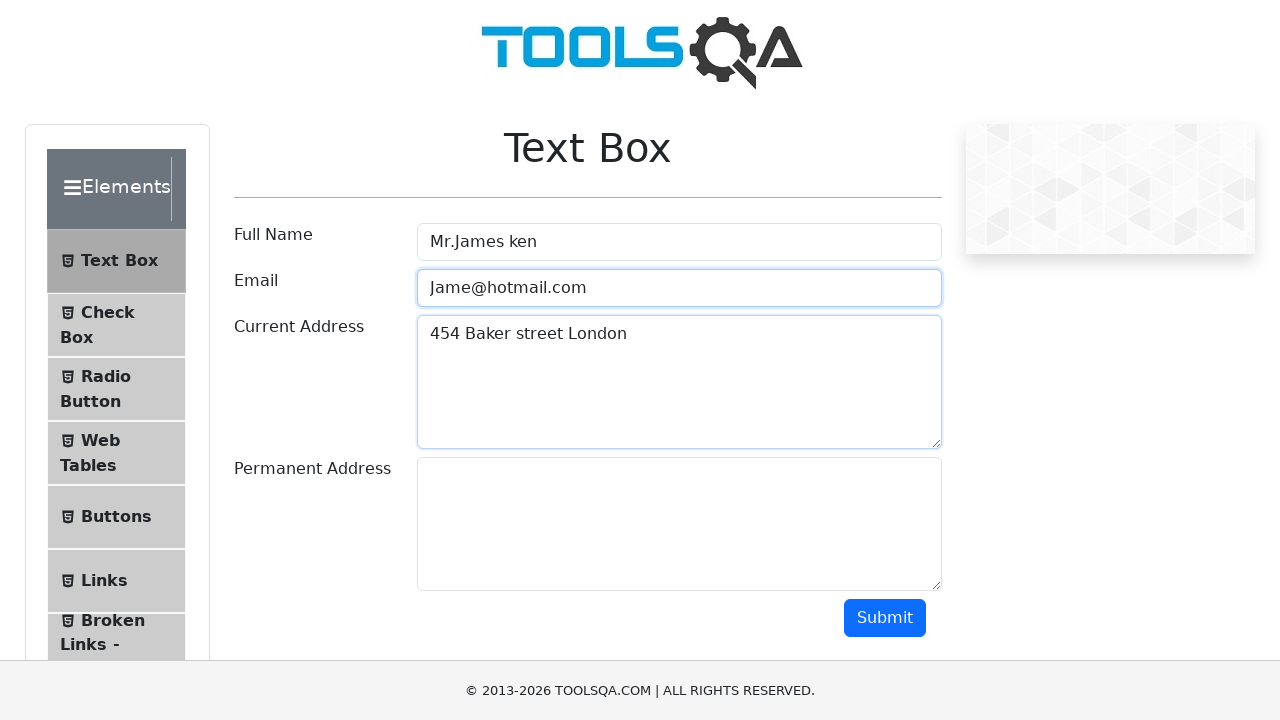

Clicked on Current Address field to focus at (679, 382) on #currentAddress
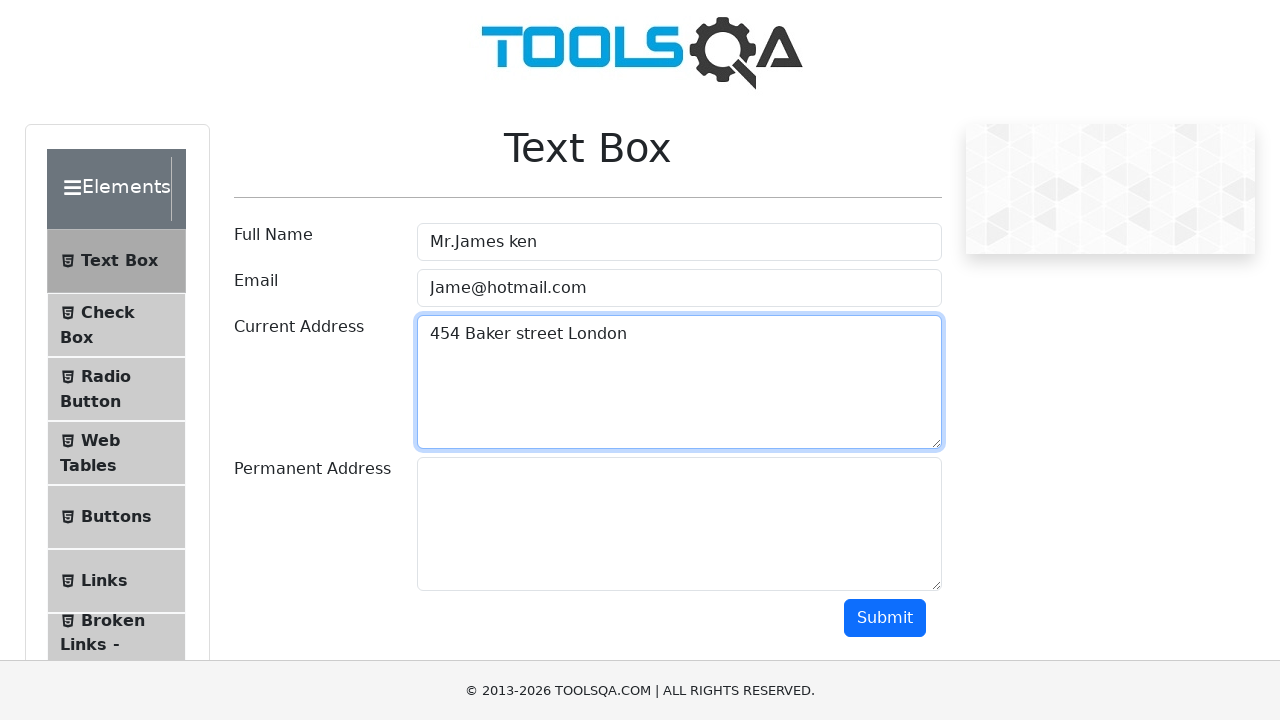

Selected all text in Current Address using Ctrl+A
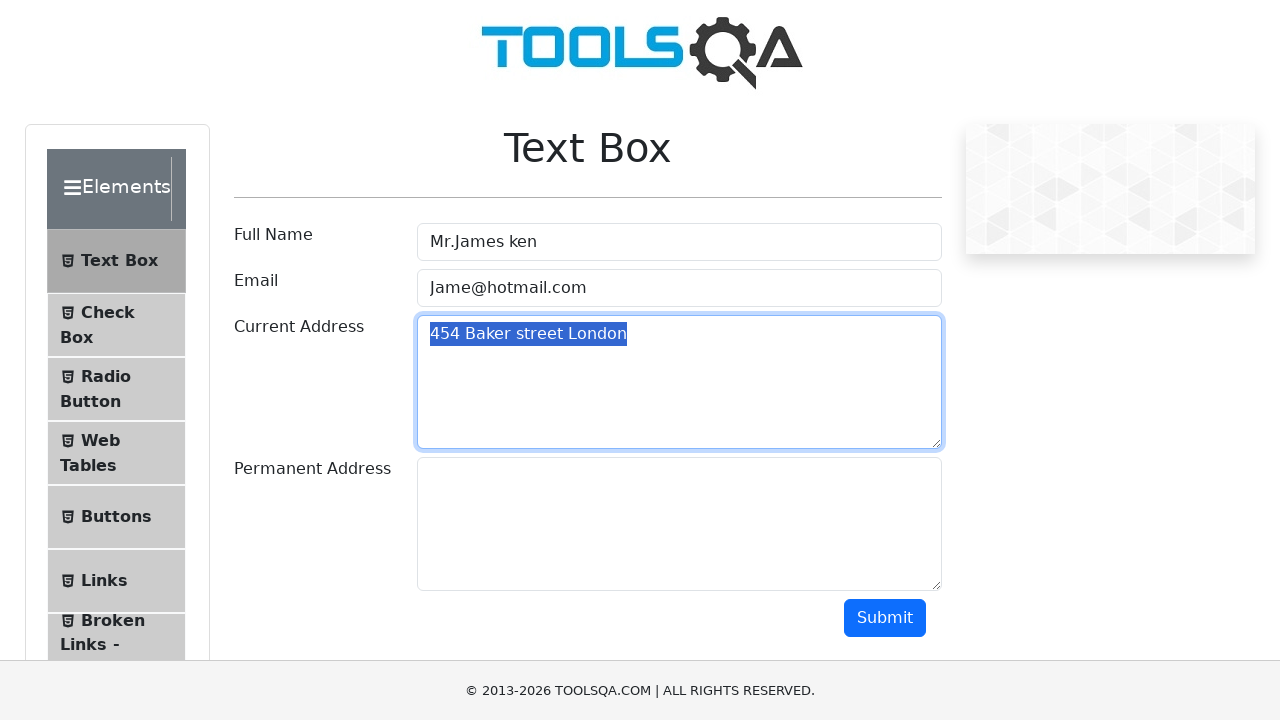

Copied Current Address text using Ctrl+C
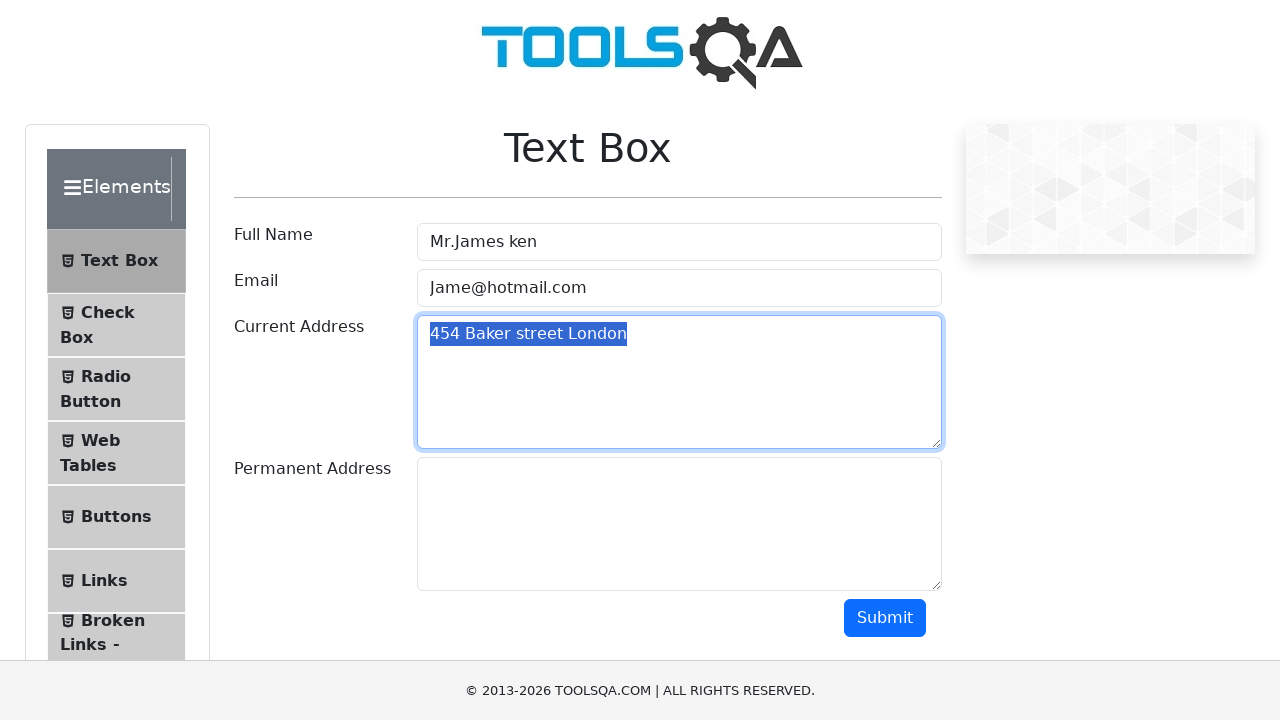

Pressed Tab to move focus to Permanent Address field
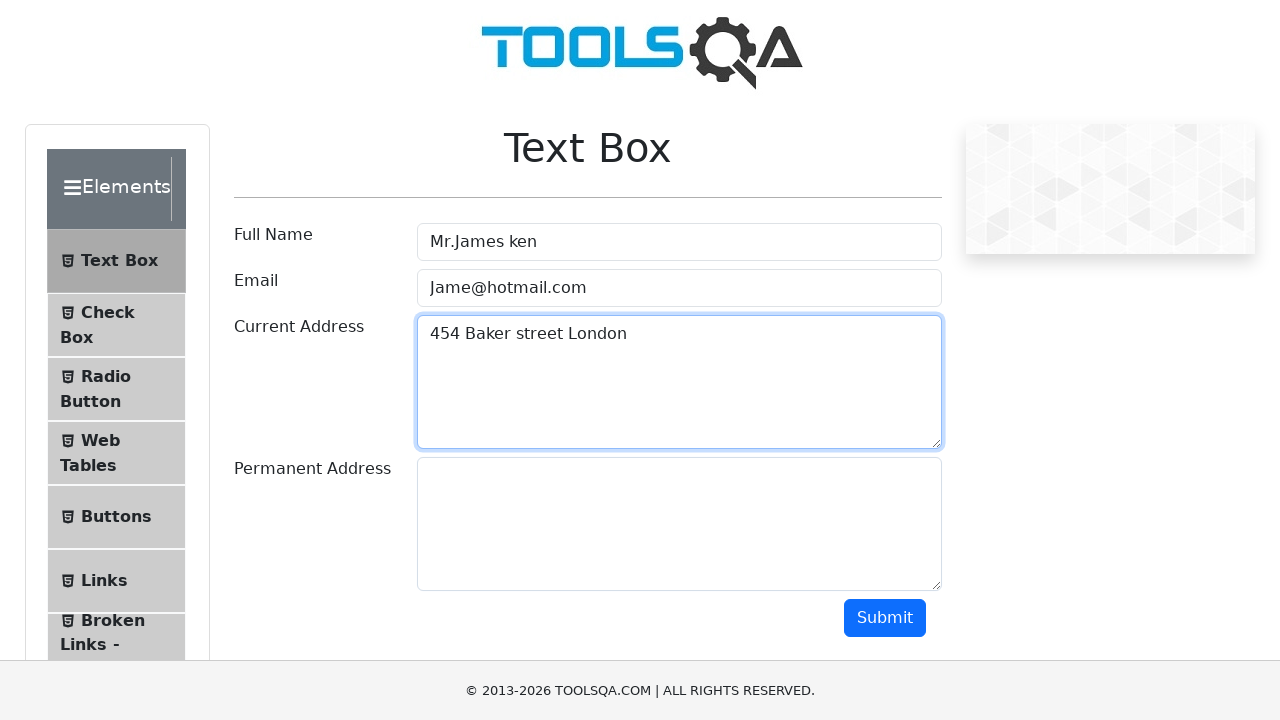

Pasted copied address into Permanent Address field using Ctrl+V
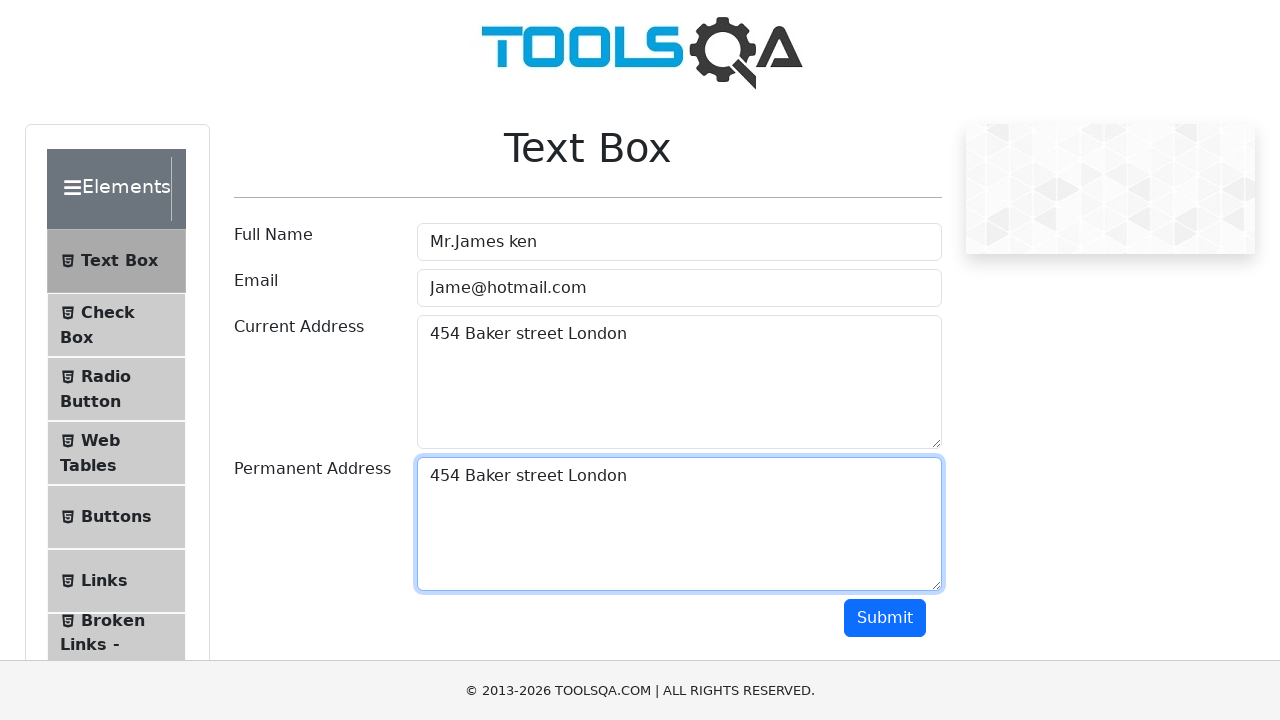

Waited 500ms to verify paste operation completed
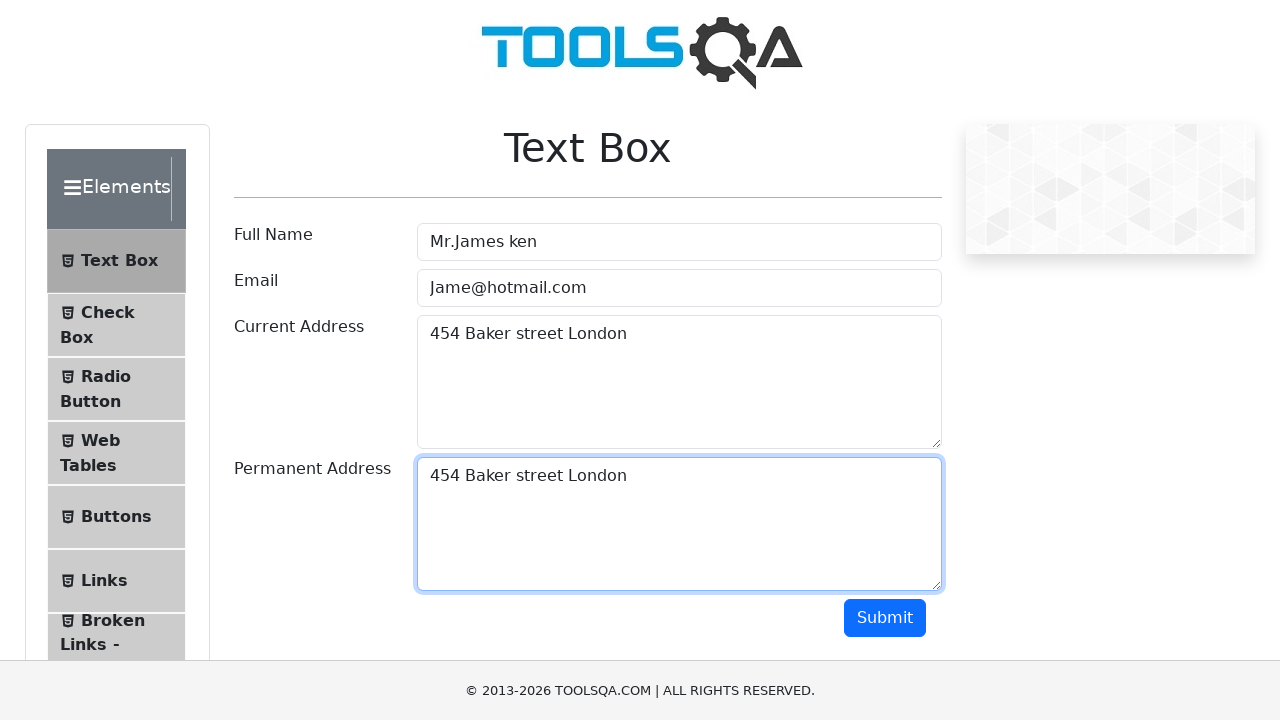

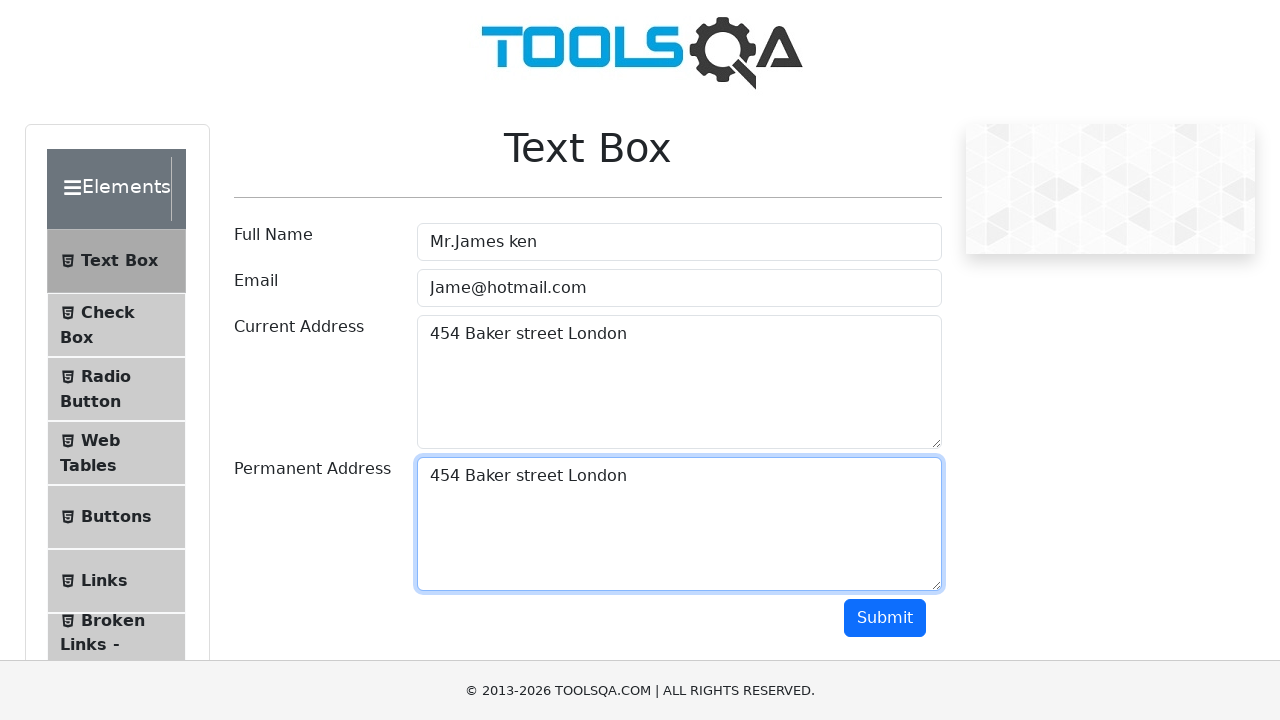